Tests delayed JavaScript alert that appears after 5 seconds and accepts it

Starting URL: https://demoqa.com/alerts

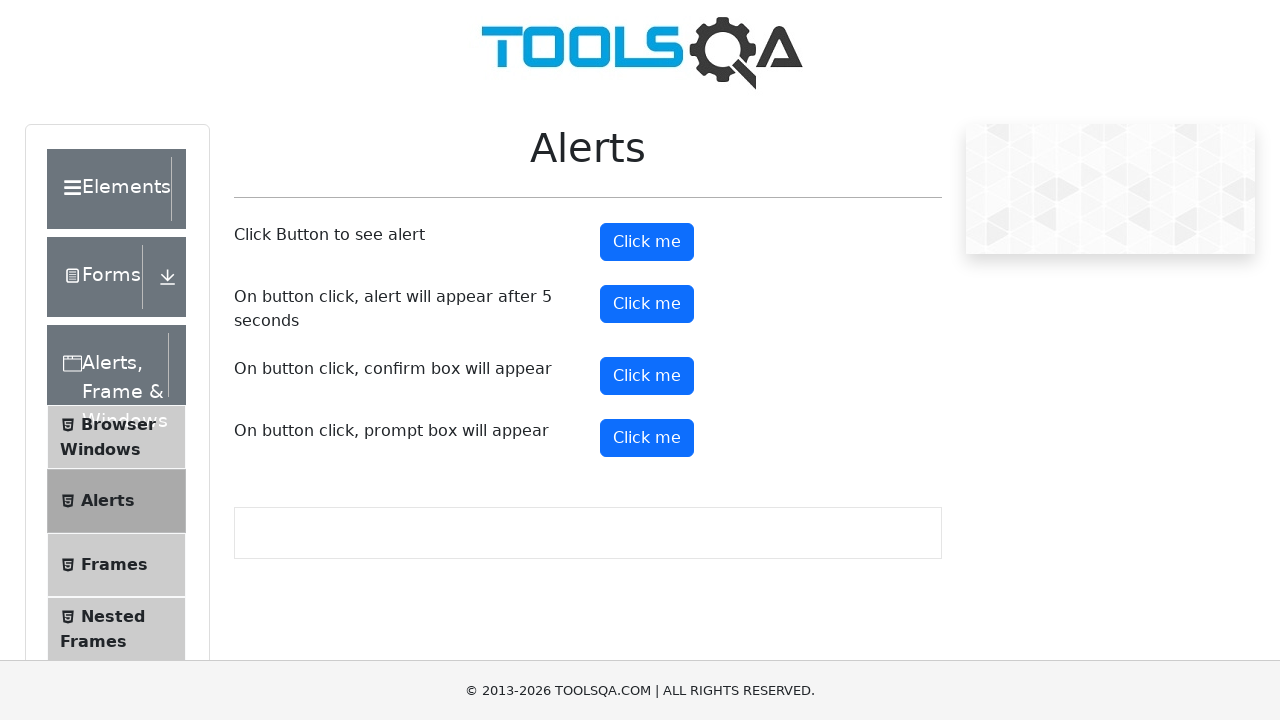

Set up dialog handler to automatically accept alerts
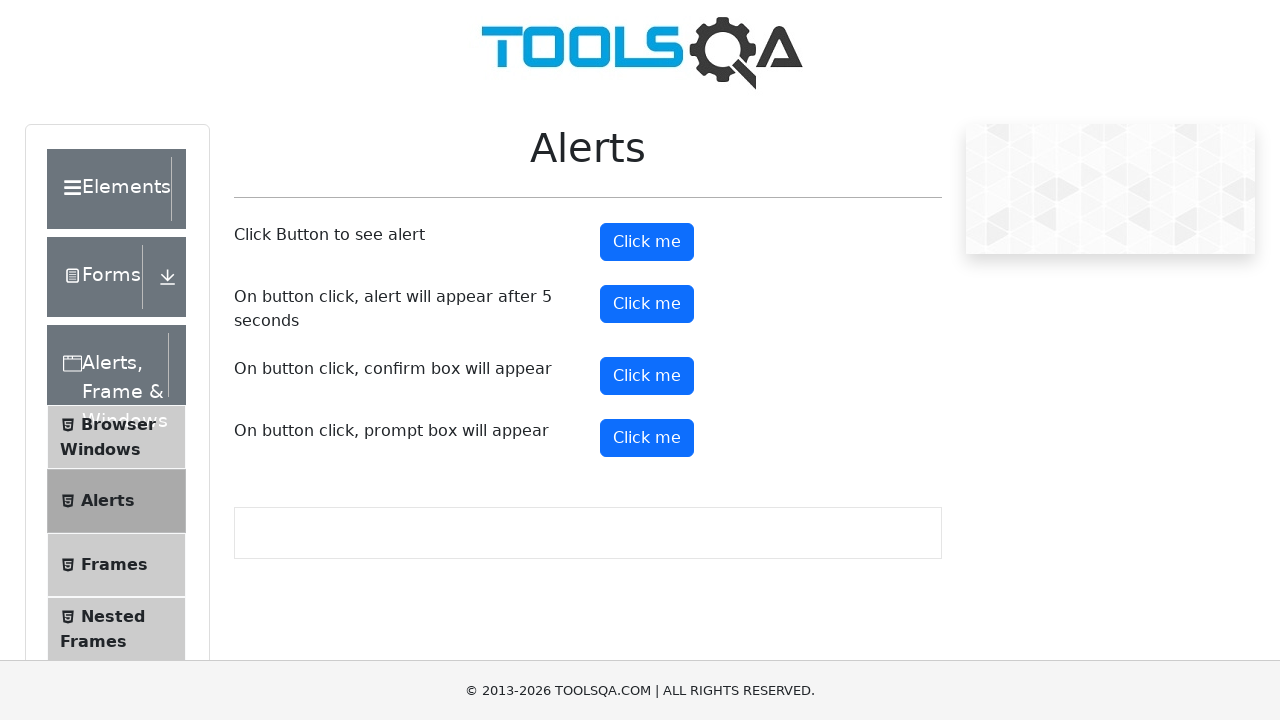

Clicked the timer alert button to trigger delayed alert at (647, 304) on #timerAlertButton
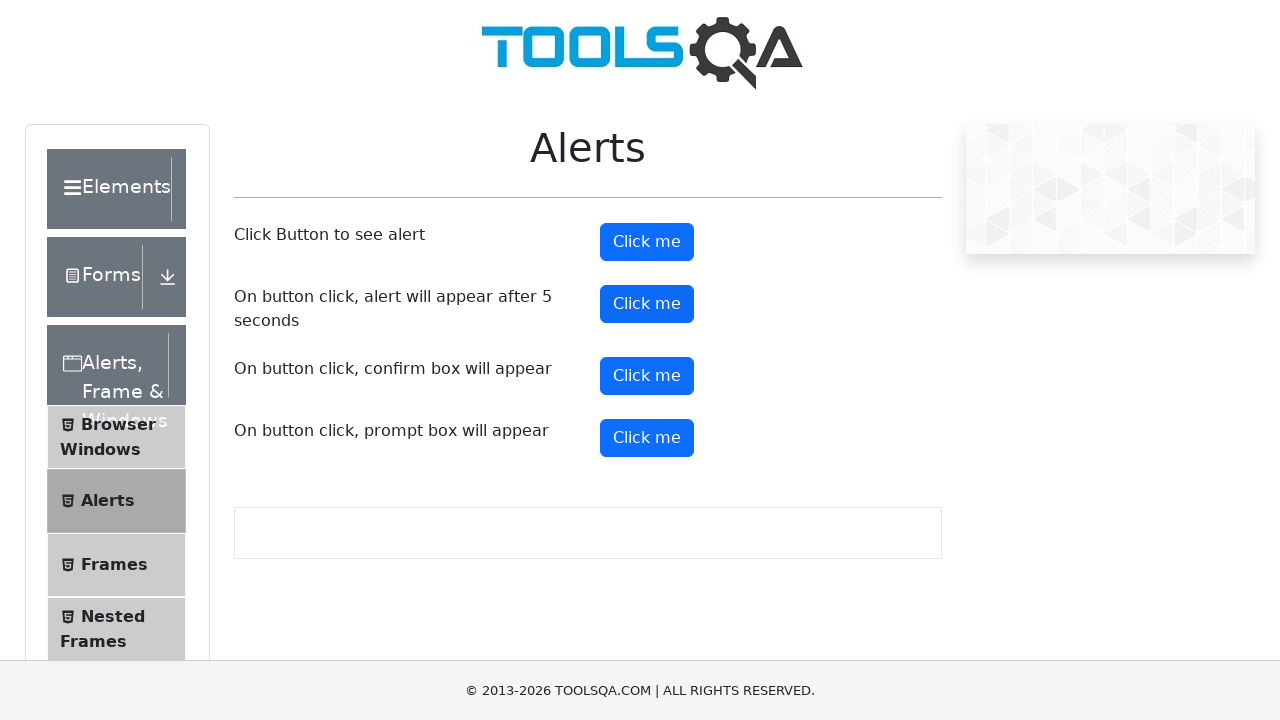

Waited 6 seconds for delayed alert to appear and be automatically accepted
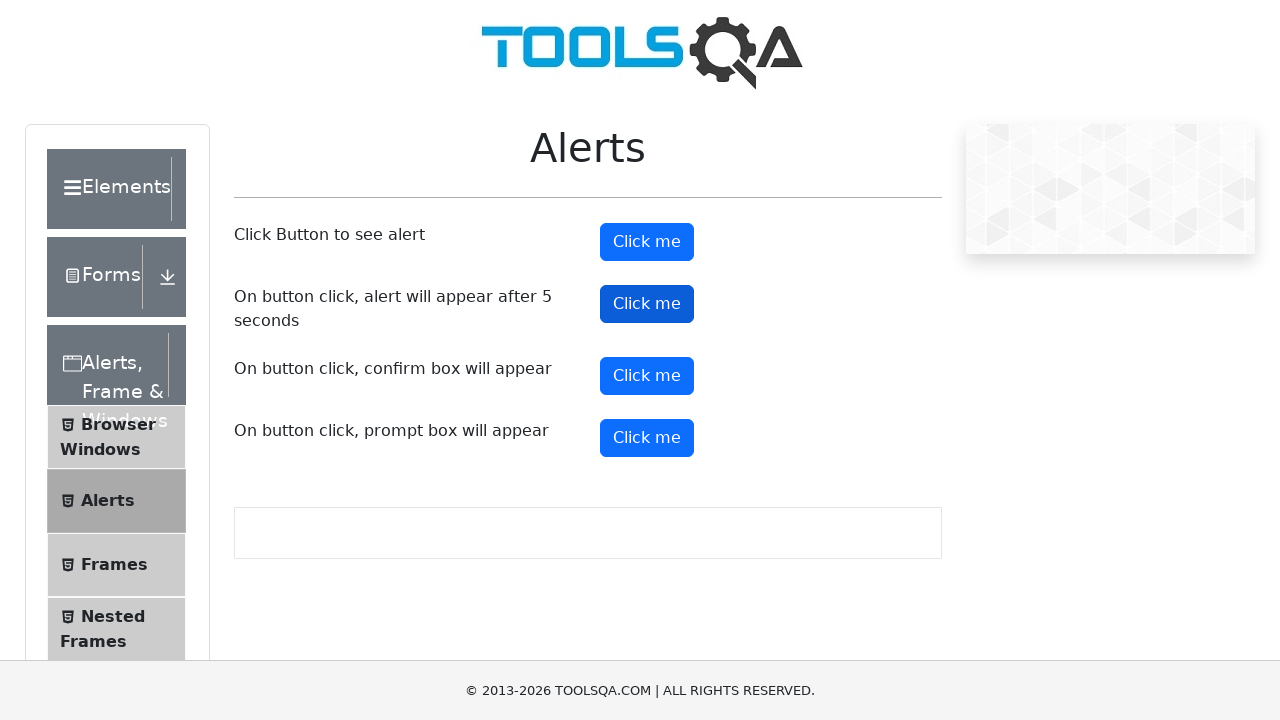

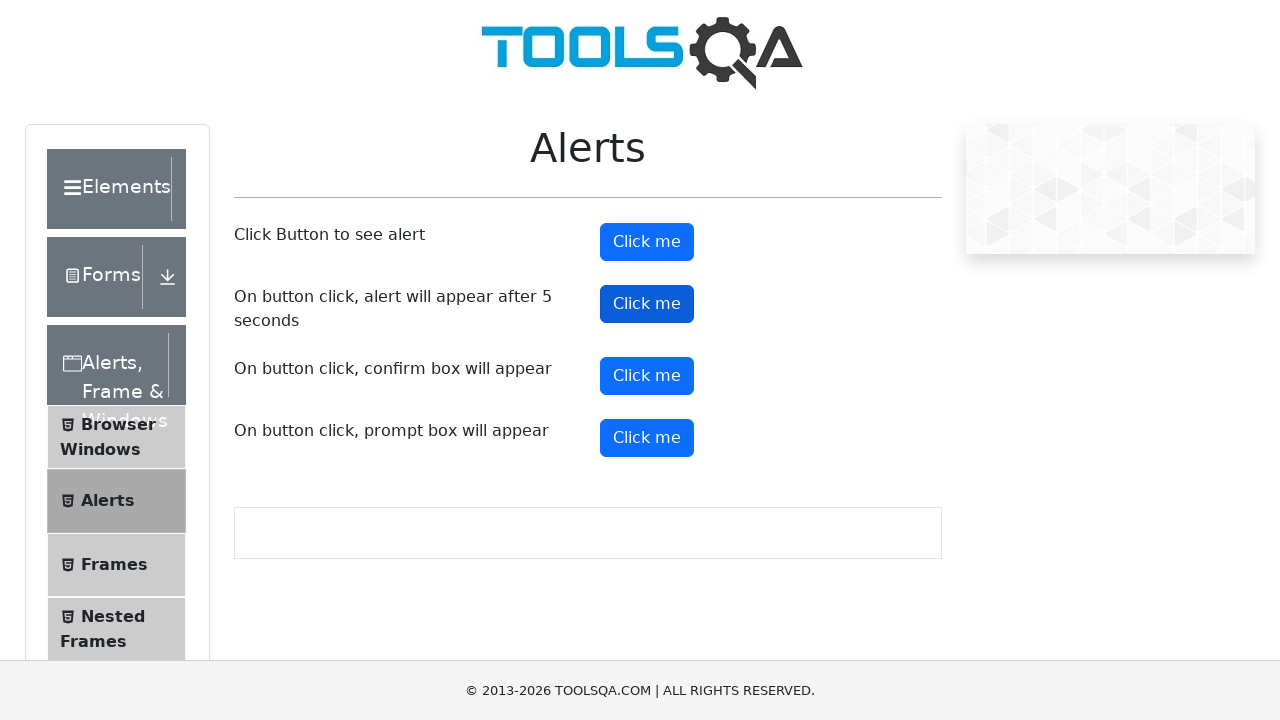